Tests that entered text is trimmed when saving an edited todo

Starting URL: https://demo.playwright.dev/todomvc

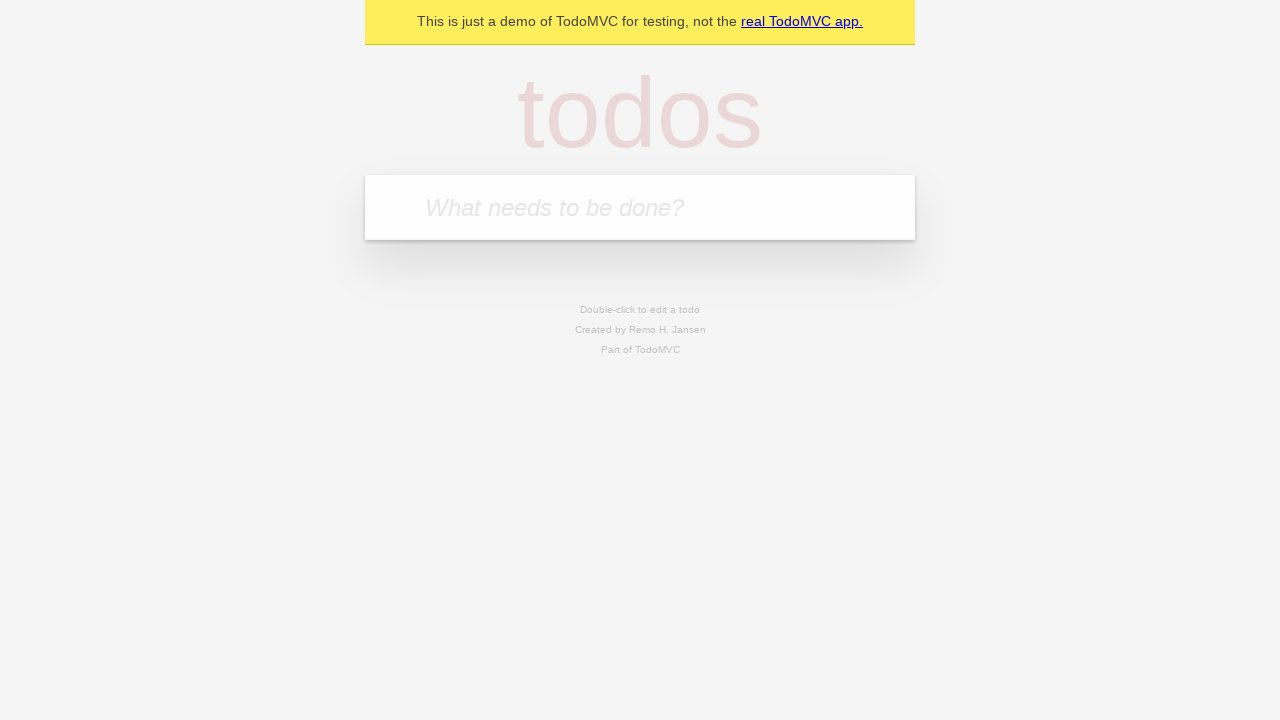

Filled new todo field with 'buy some cheese' on internal:attr=[placeholder="What needs to be done?"i]
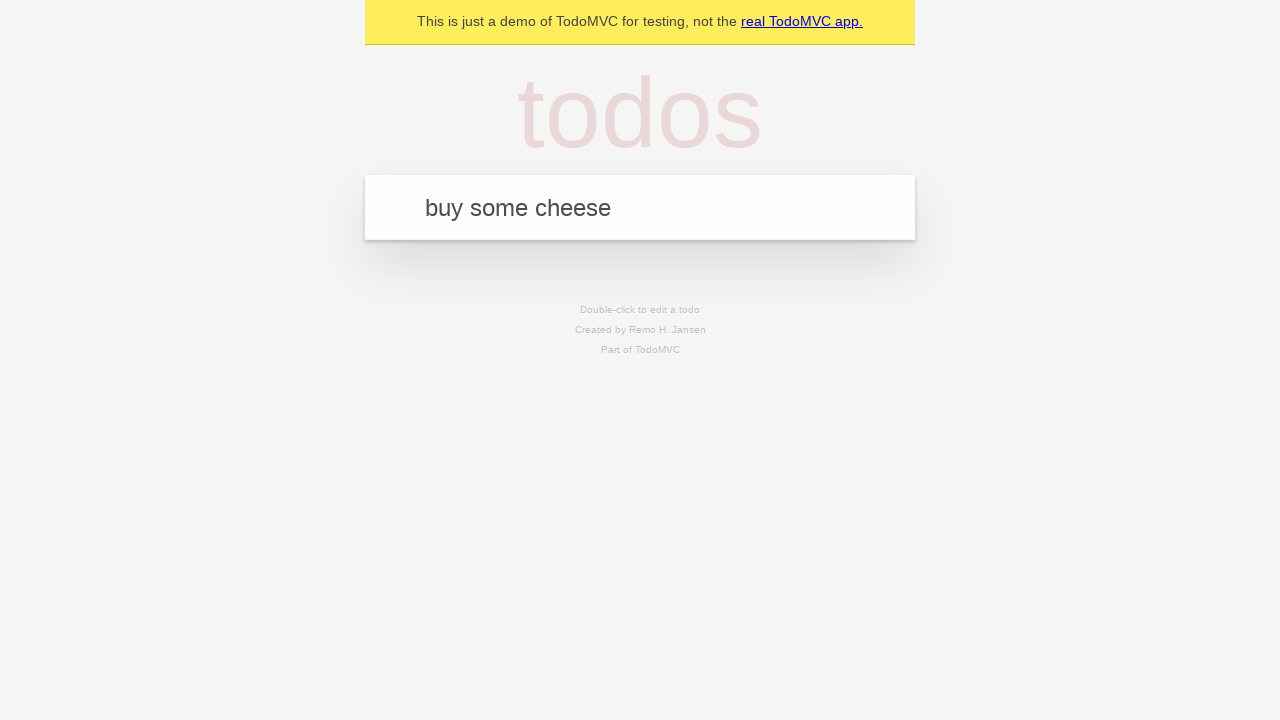

Pressed Enter to create todo 'buy some cheese' on internal:attr=[placeholder="What needs to be done?"i]
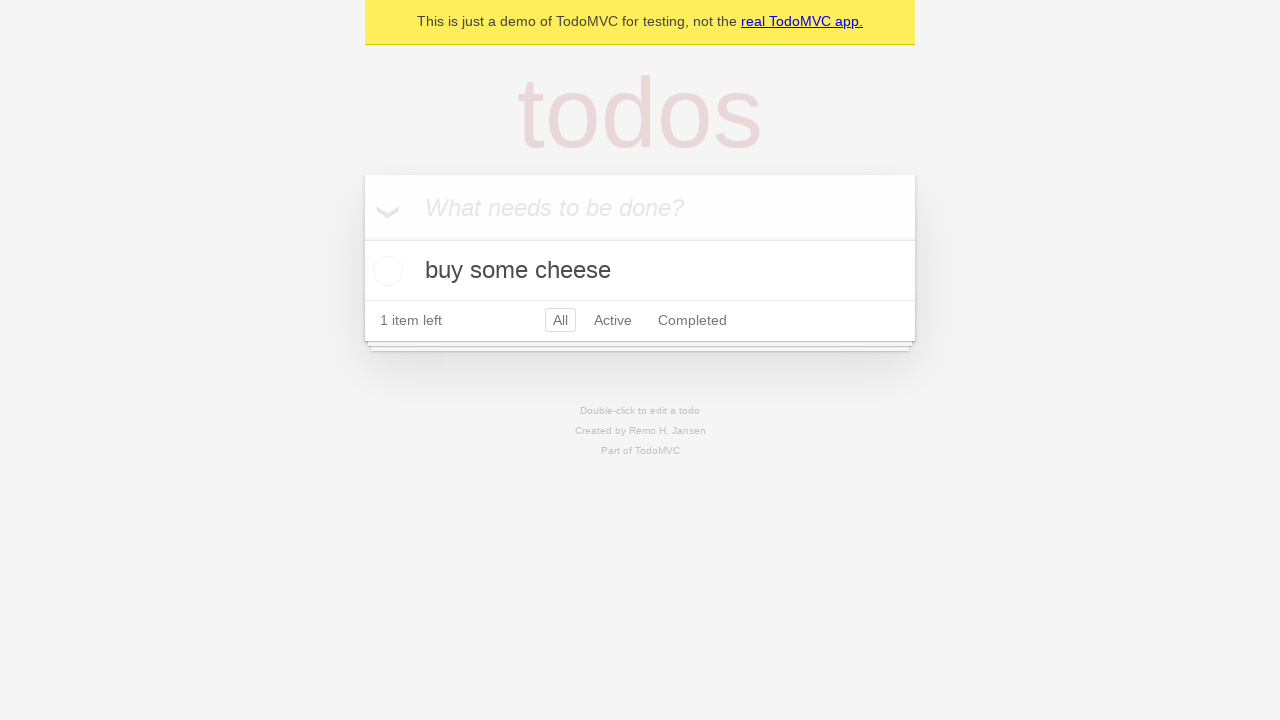

Filled new todo field with 'feed the cat' on internal:attr=[placeholder="What needs to be done?"i]
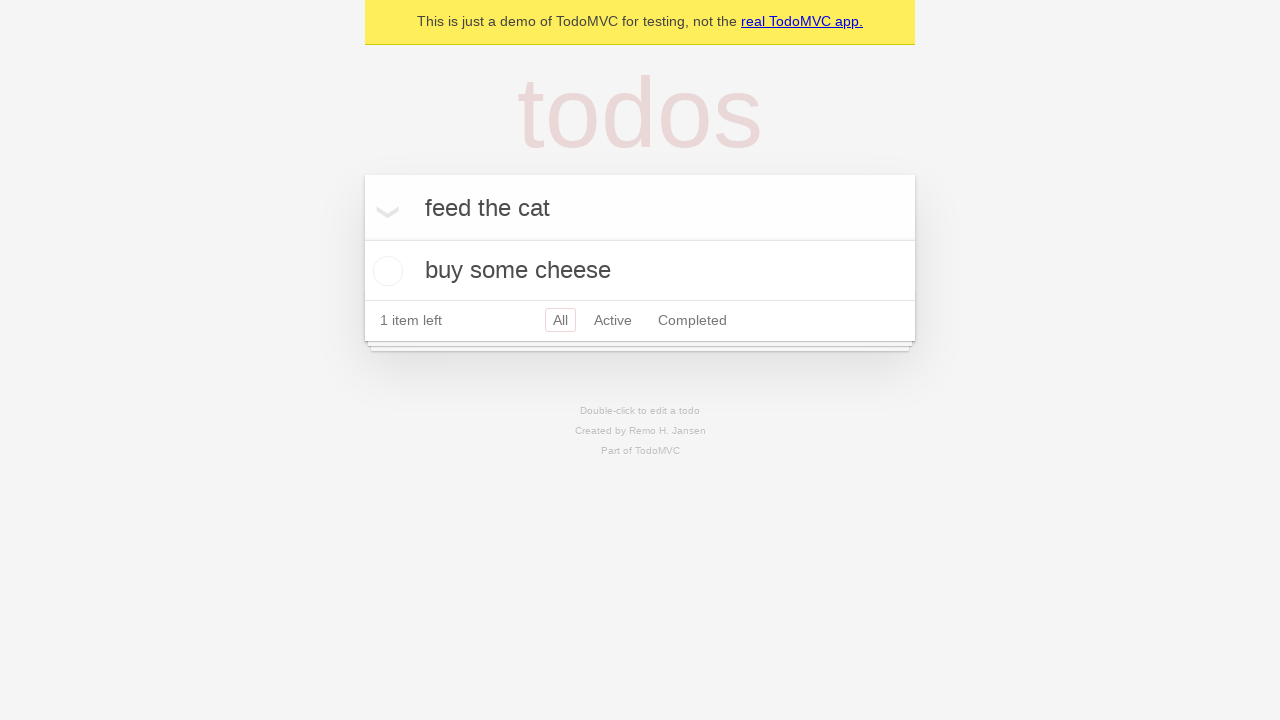

Pressed Enter to create todo 'feed the cat' on internal:attr=[placeholder="What needs to be done?"i]
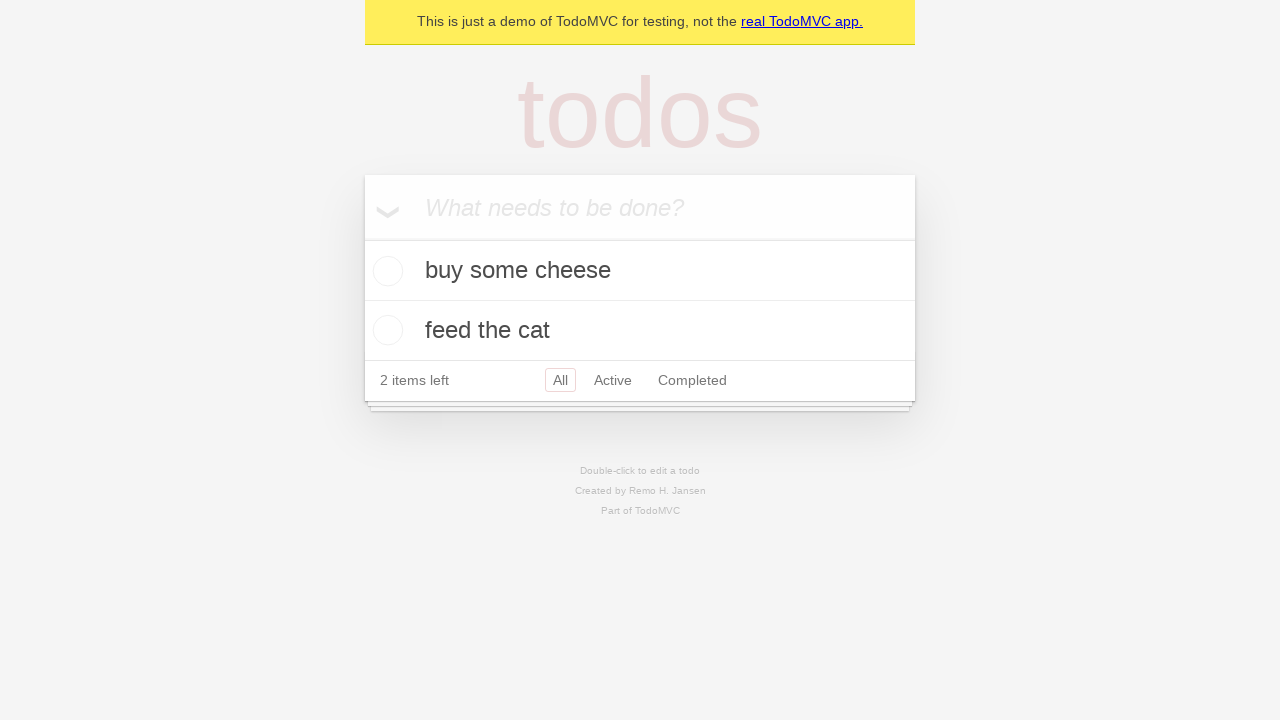

Filled new todo field with 'book a doctors appointment' on internal:attr=[placeholder="What needs to be done?"i]
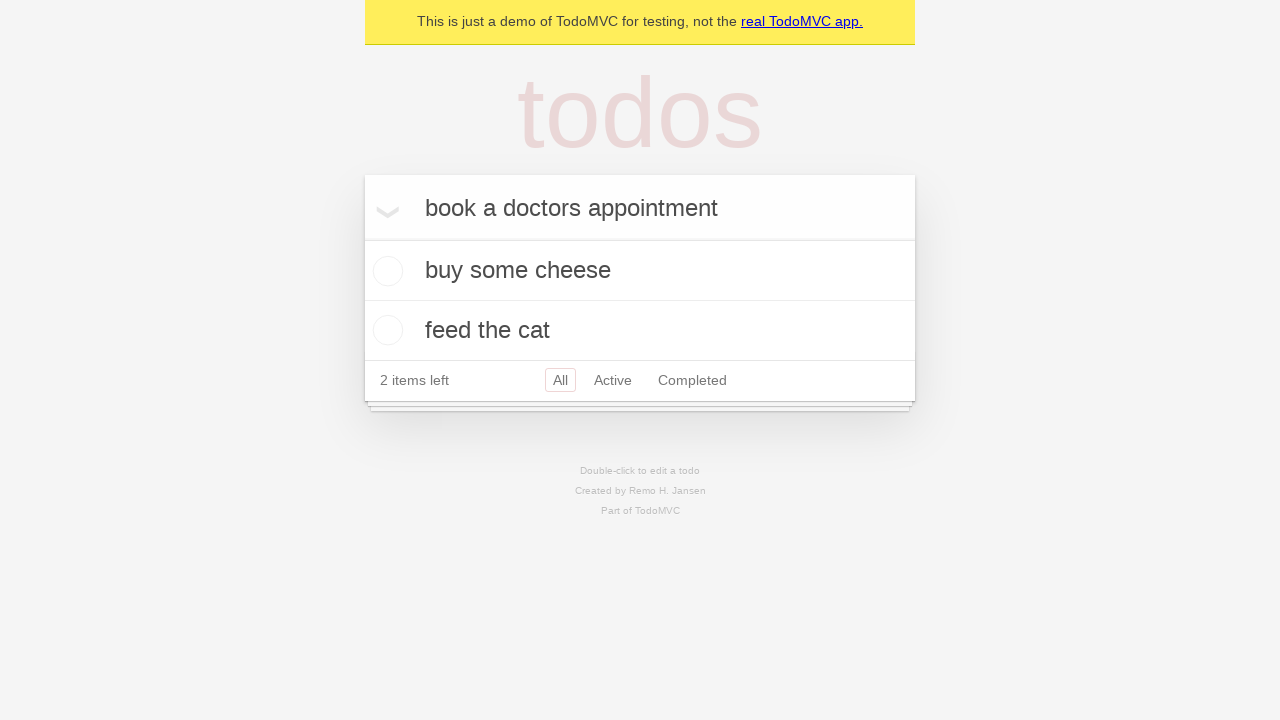

Pressed Enter to create todo 'book a doctors appointment' on internal:attr=[placeholder="What needs to be done?"i]
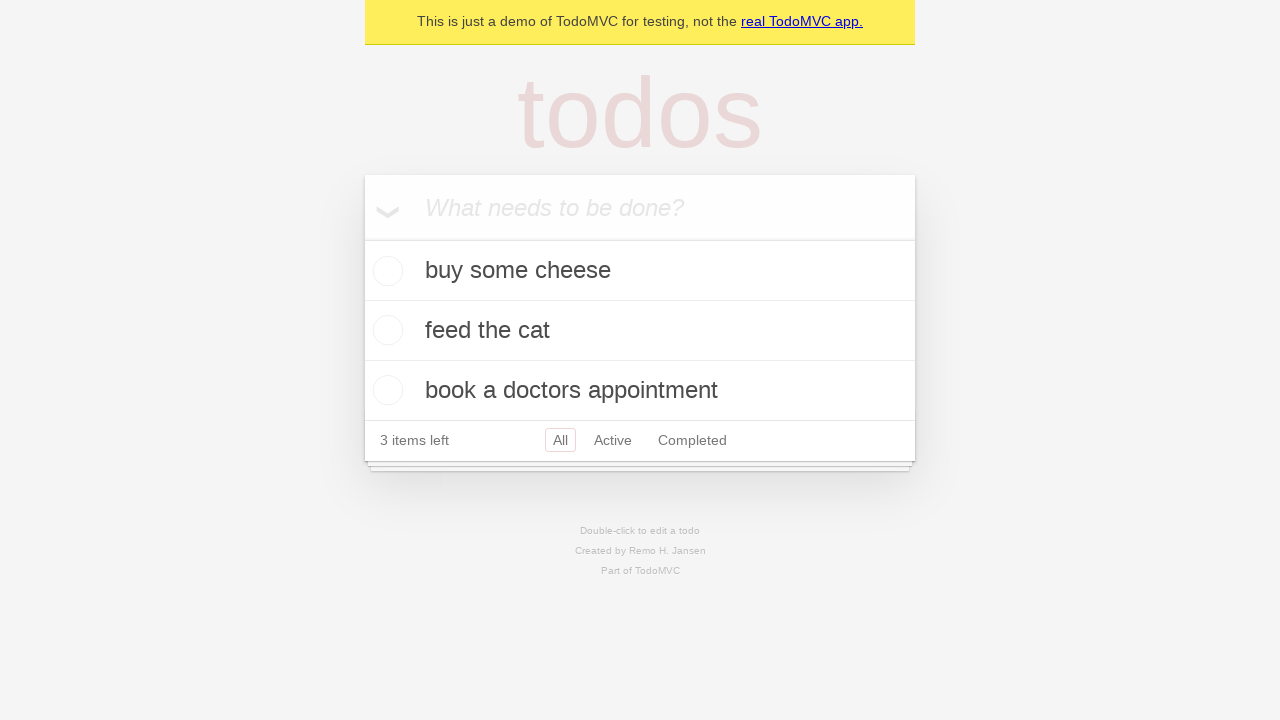

Double-clicked second todo to enter edit mode at (640, 331) on internal:testid=[data-testid="todo-item"s] >> nth=1
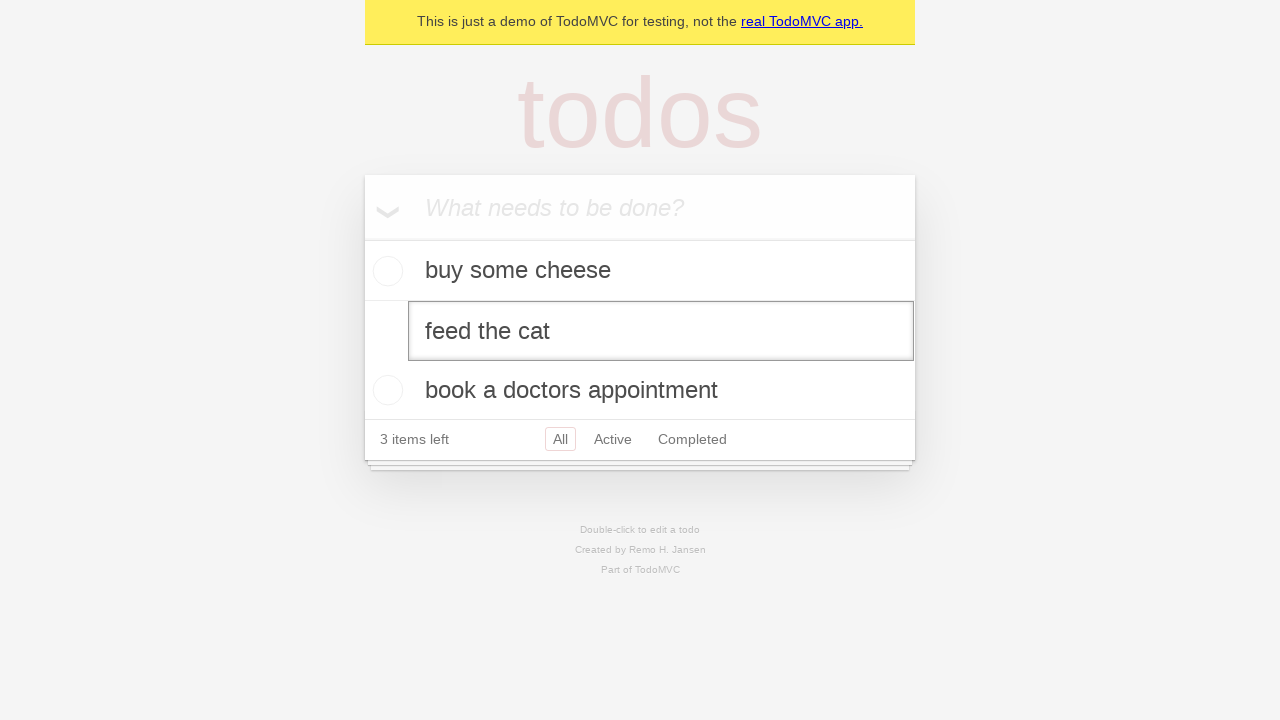

Filled edit field with text containing leading and trailing spaces on internal:testid=[data-testid="todo-item"s] >> nth=1 >> internal:role=textbox[nam
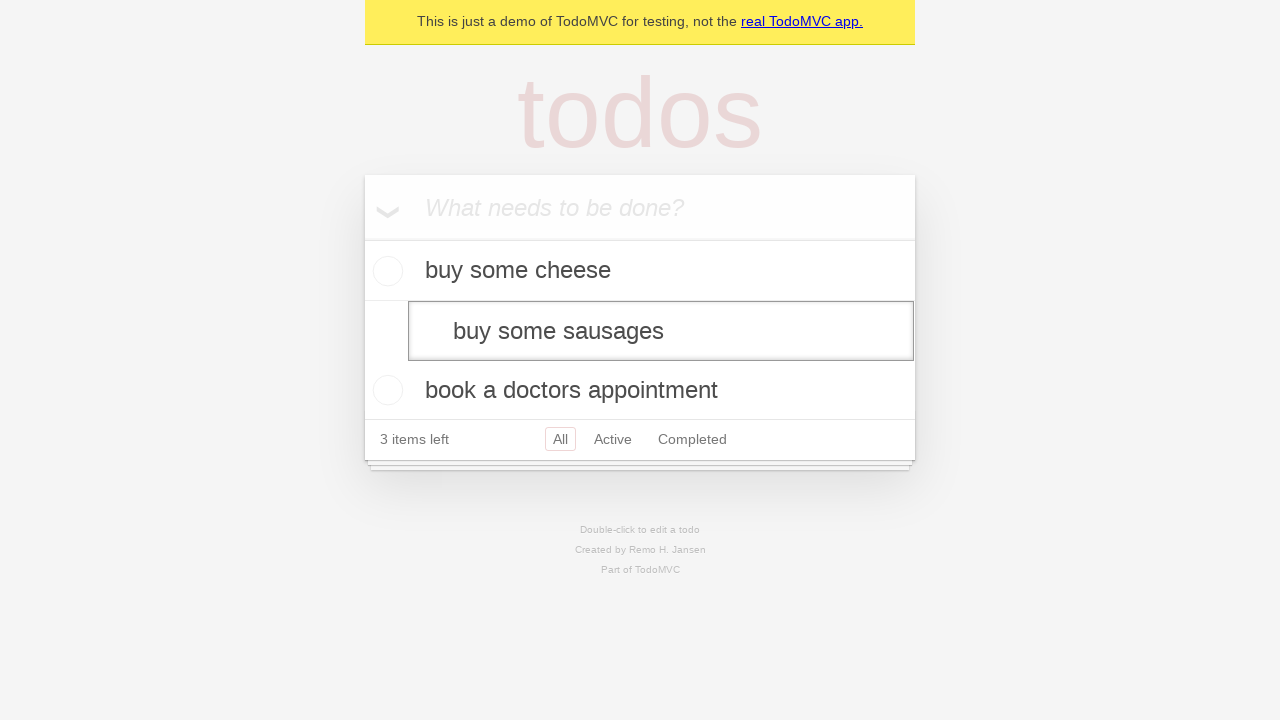

Pressed Enter to save edited todo, verifying text is trimmed on internal:testid=[data-testid="todo-item"s] >> nth=1 >> internal:role=textbox[nam
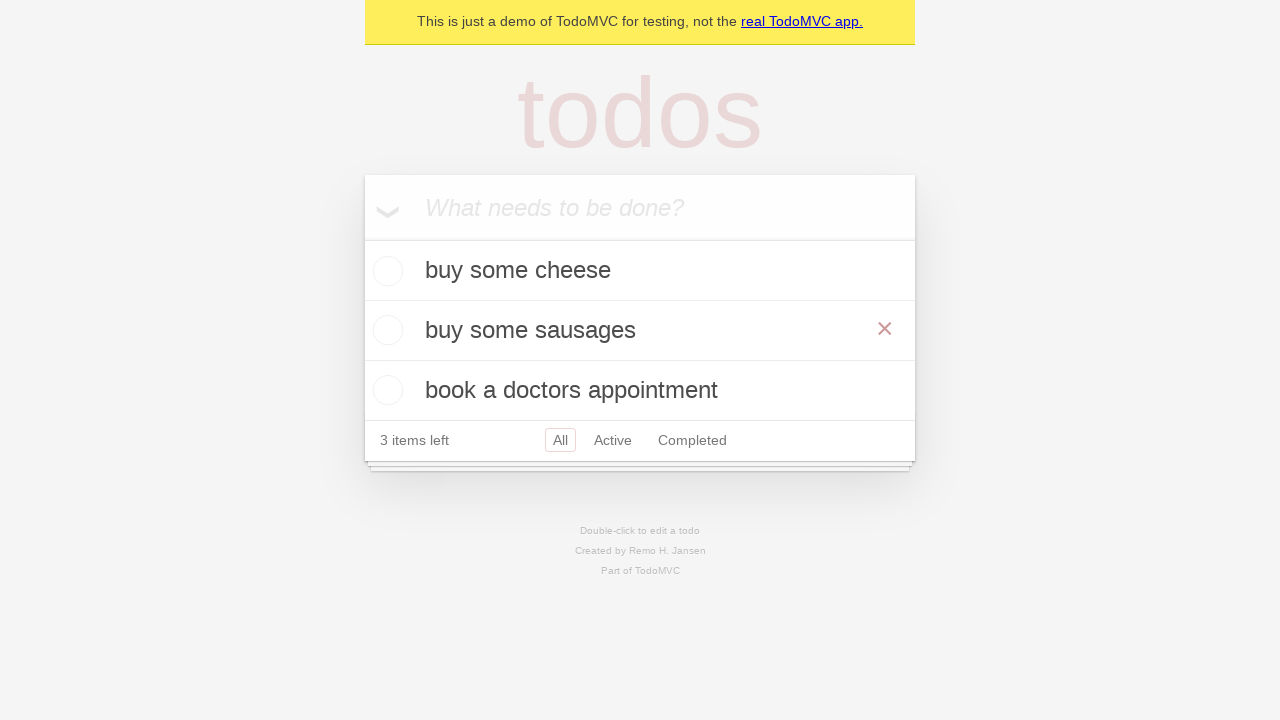

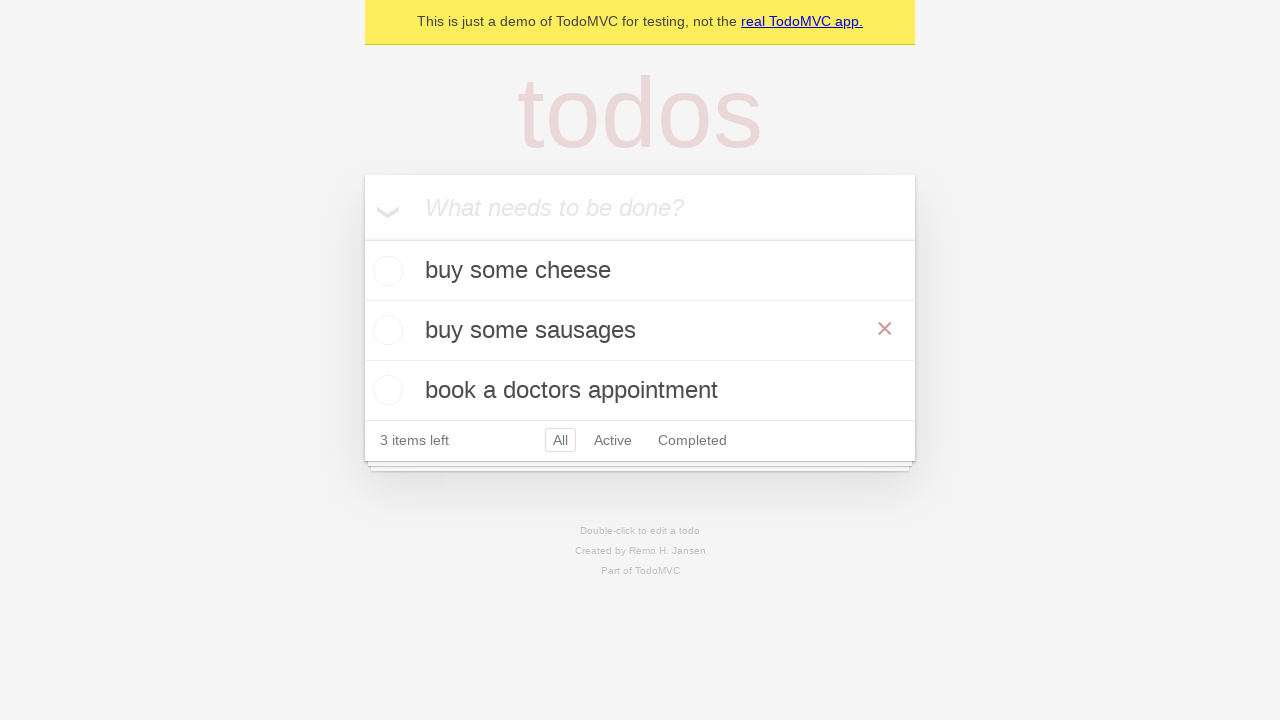